Tests handling of JavaScript alerts by waiting for an alert to appear on the page, retrieving its text, and then dismissing it.

Starting URL: http://only-testing-blog.blogspot.com/2014/01/new-testing.html

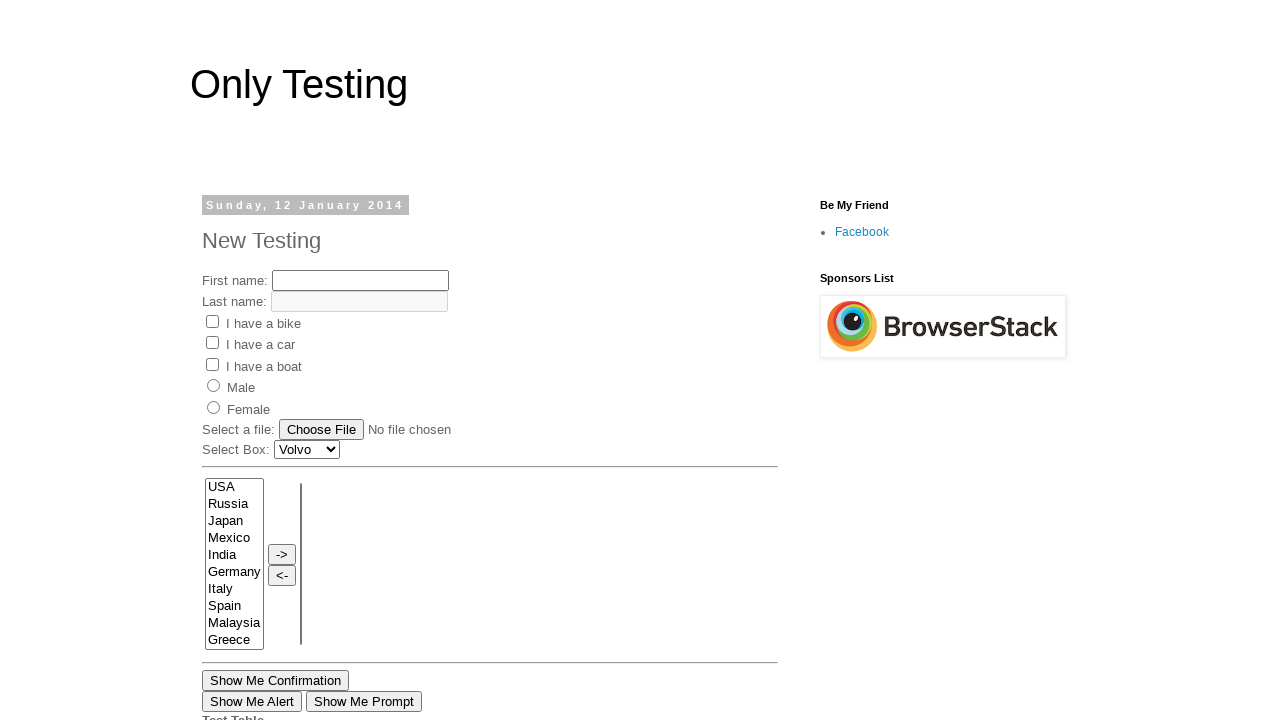

Set up dialog handler to capture and dismiss alerts
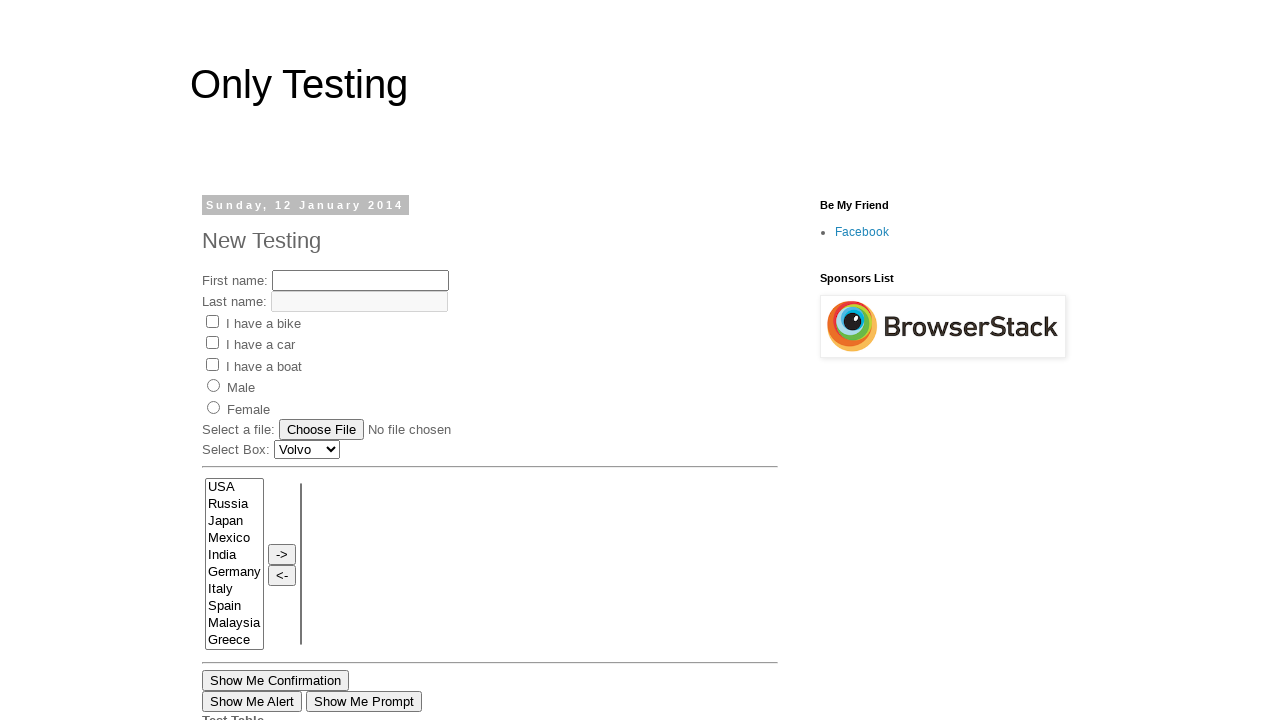

Waited 5 seconds for alert to appear and be handled
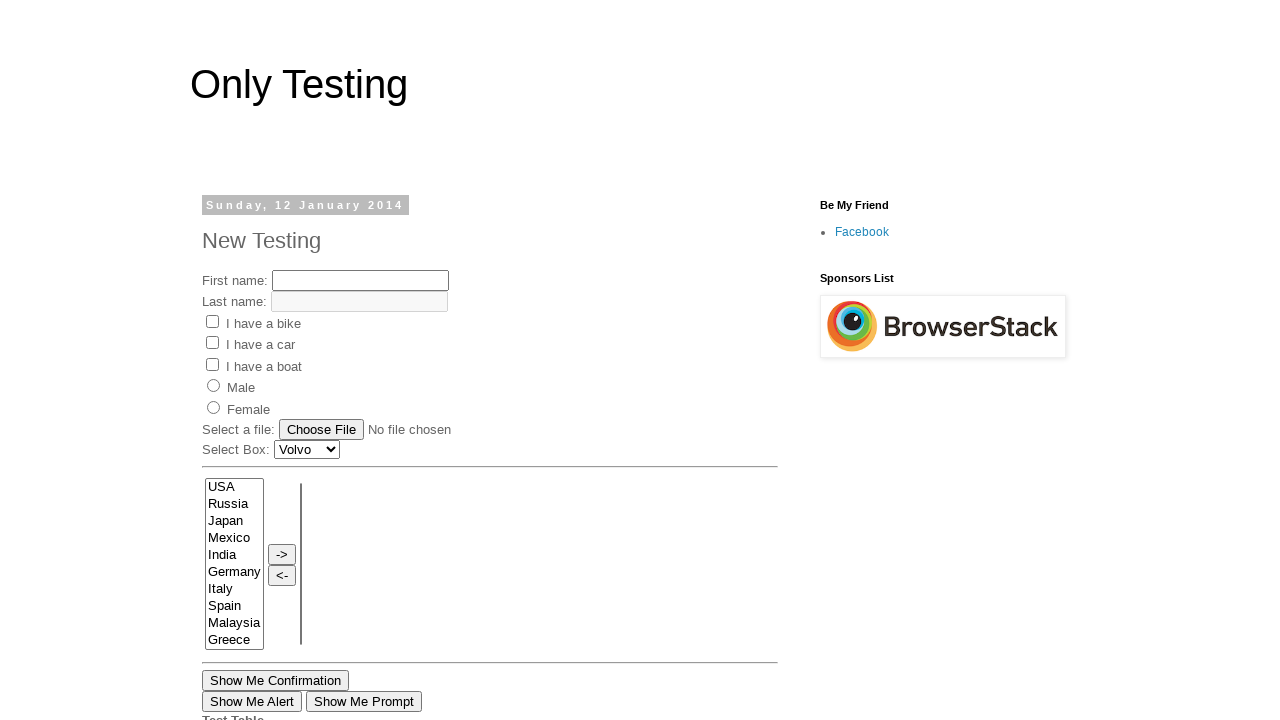

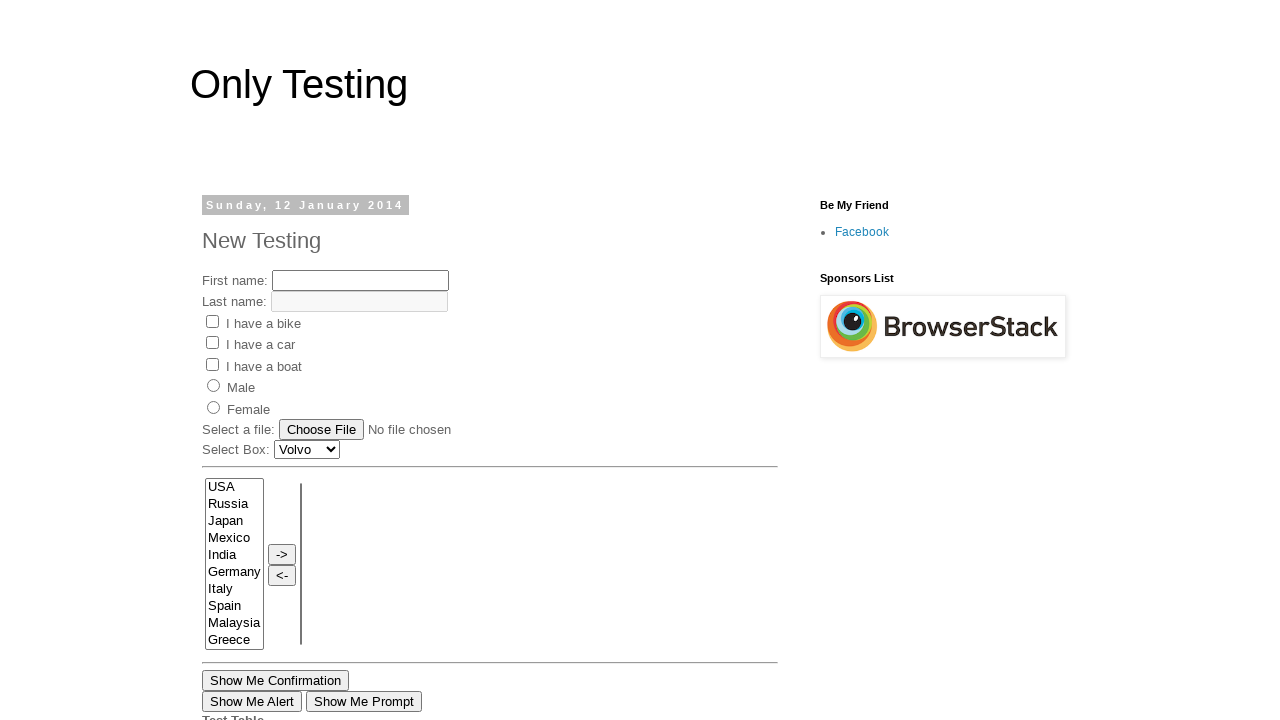